Tests keyboard interactions by copying text from one field and pasting it into another using keyboard shortcuts

Starting URL: https://demoqa.com/text-box

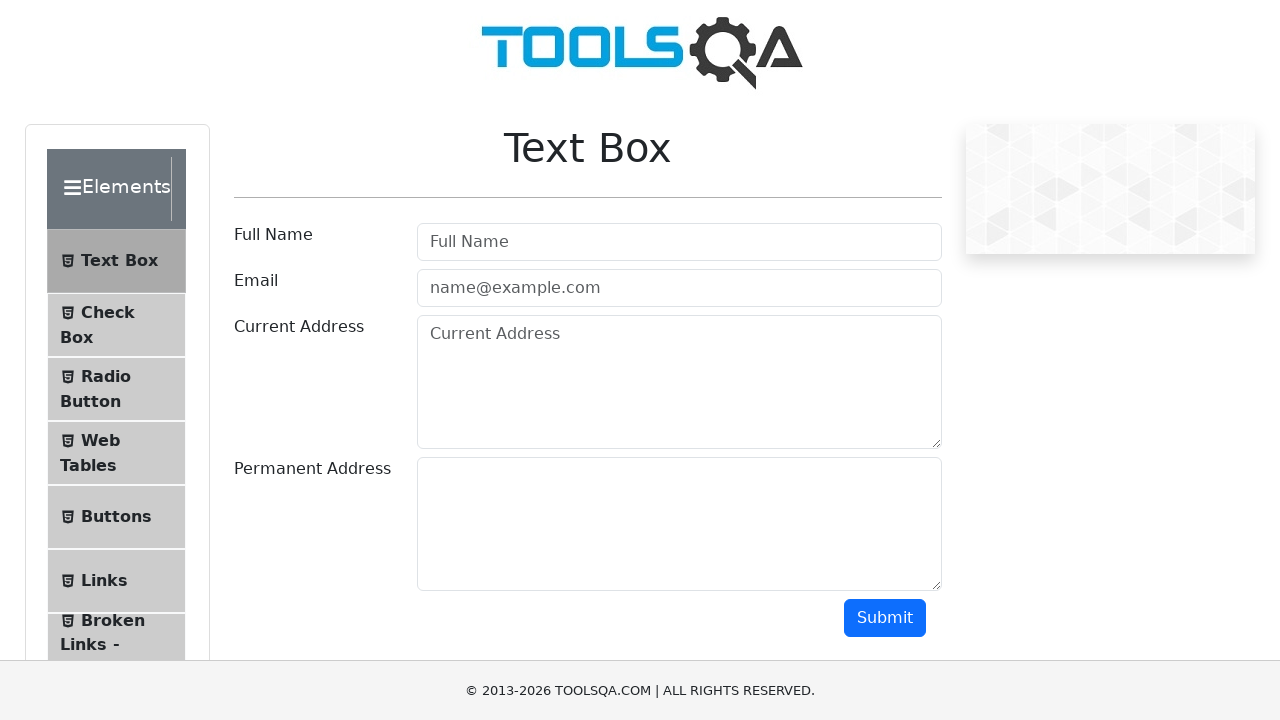

Filled current address field with 'address' on #currentAddress
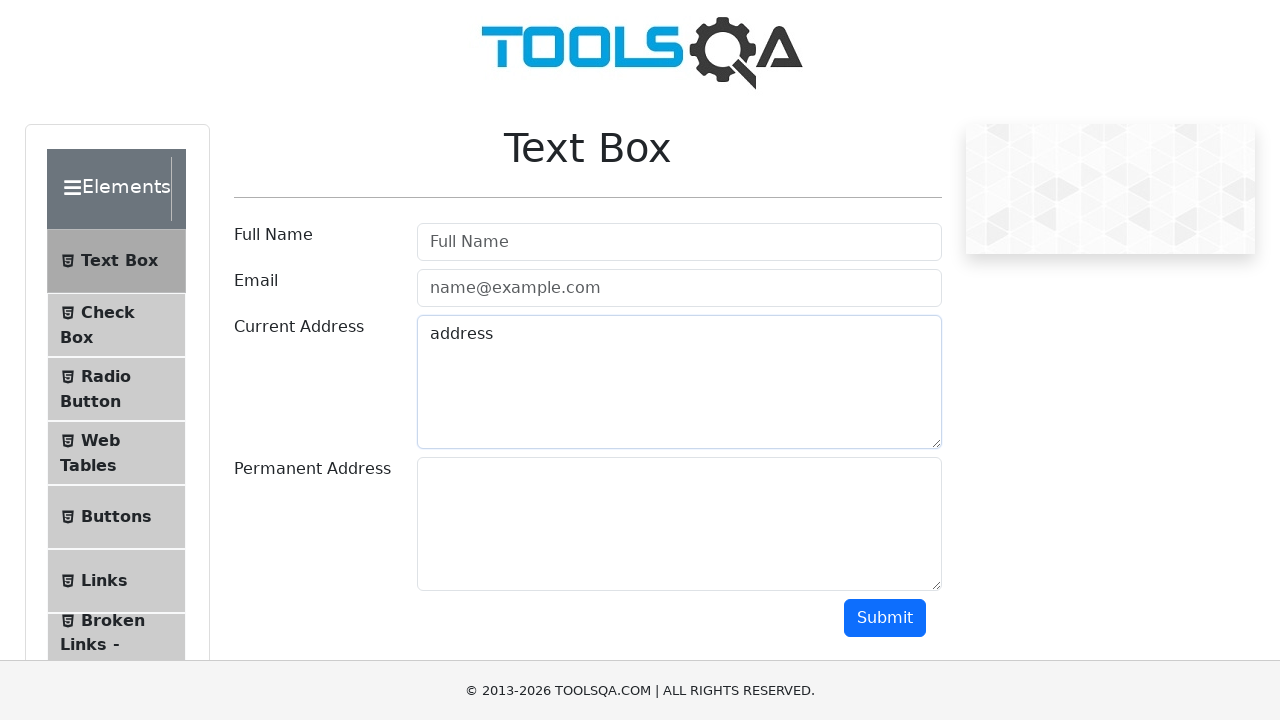

Selected all text in current address field using Ctrl+A
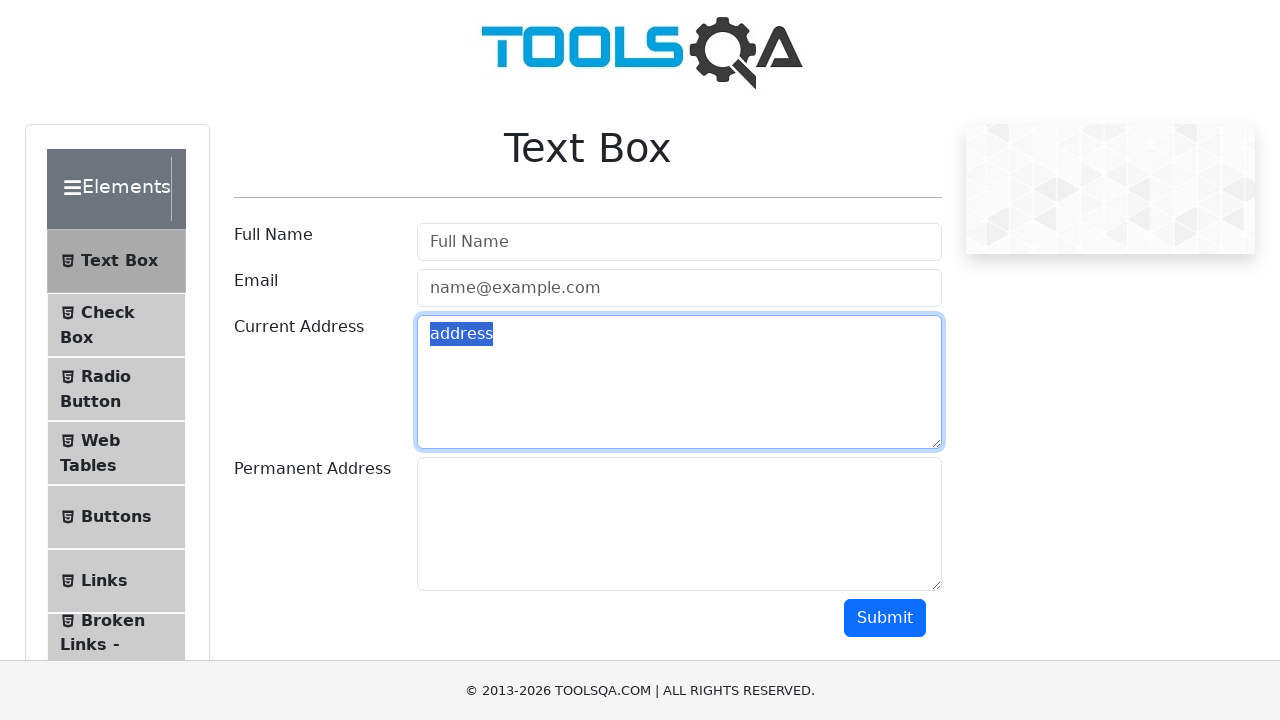

Copied selected text to clipboard using Ctrl+C
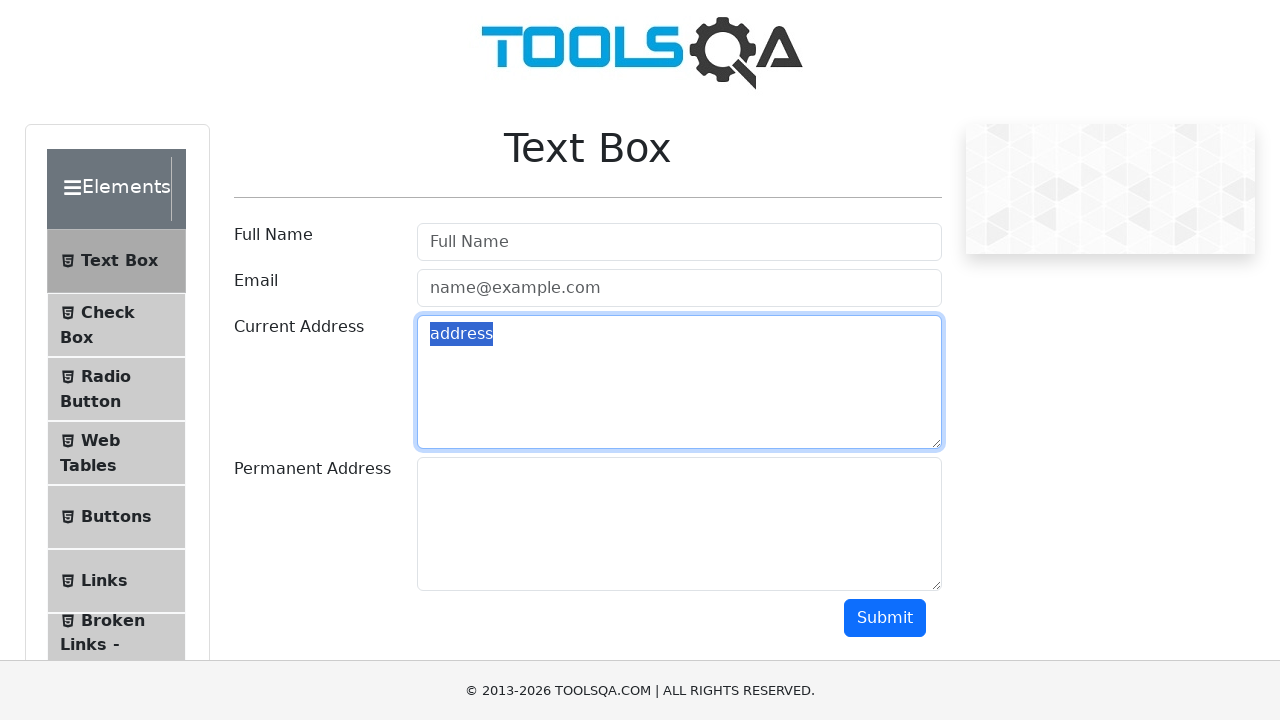

Moved to next field using Tab key
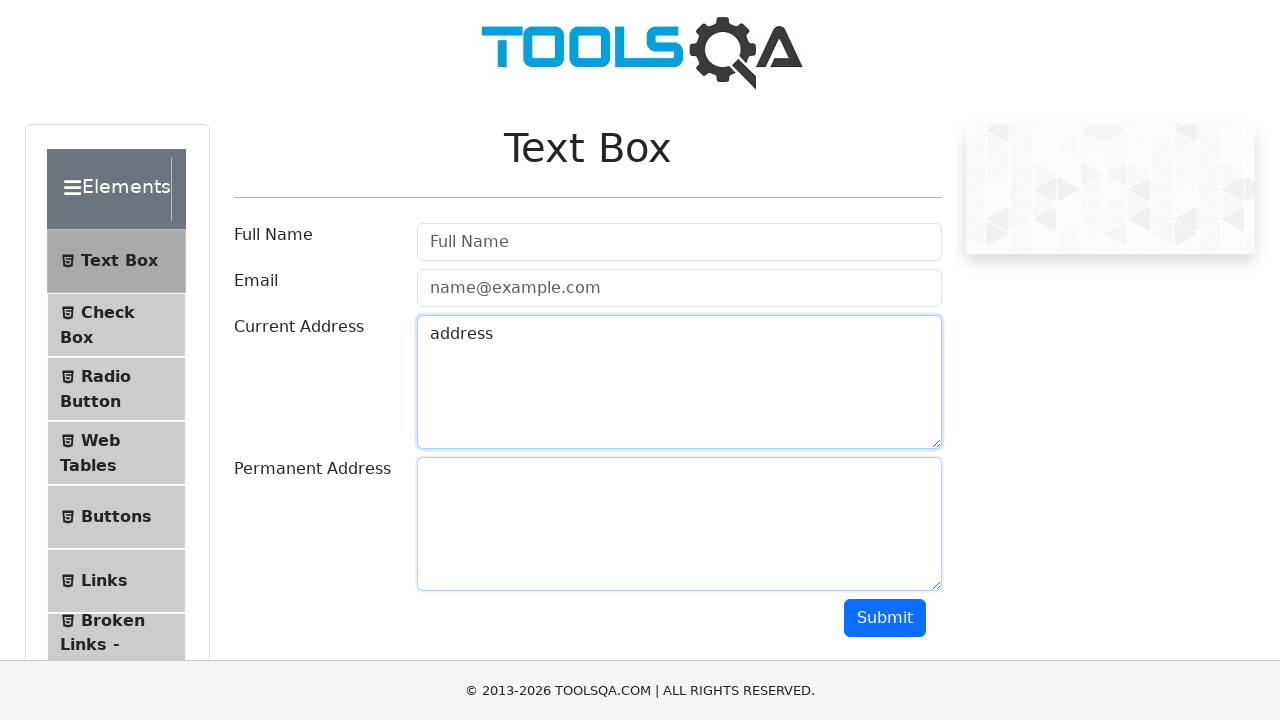

Pasted copied text into permanent address field using Ctrl+V
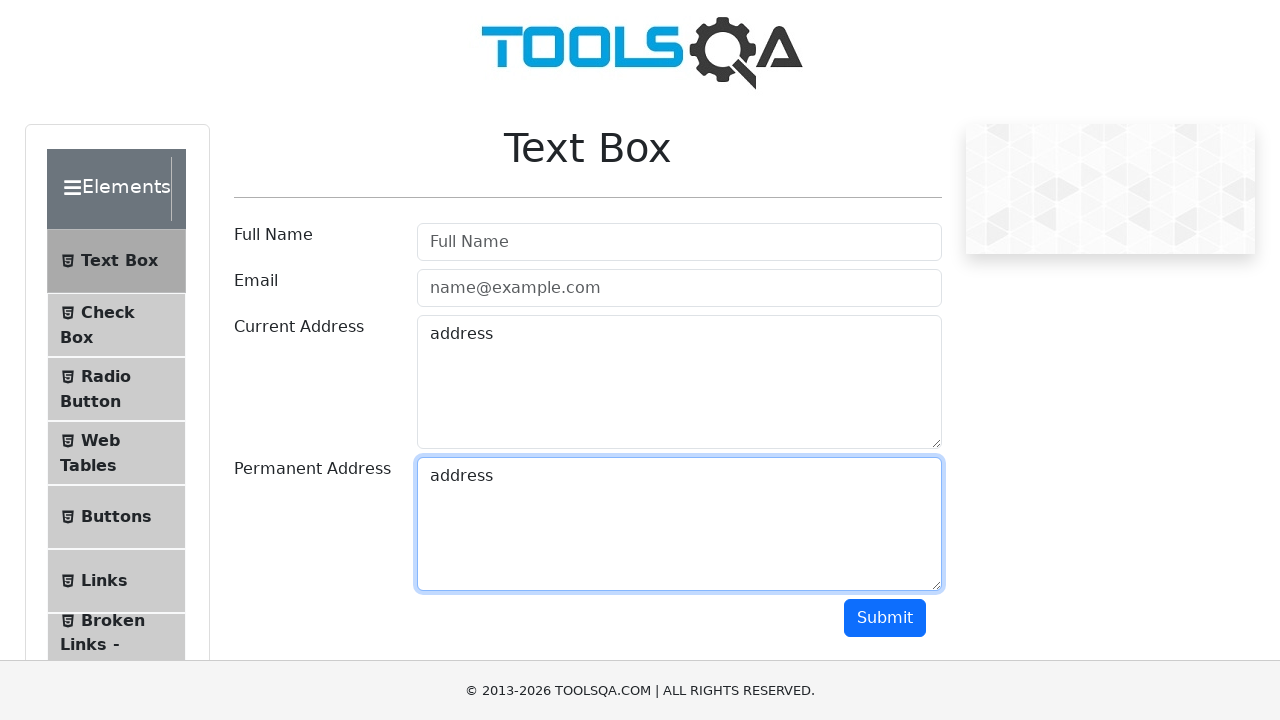

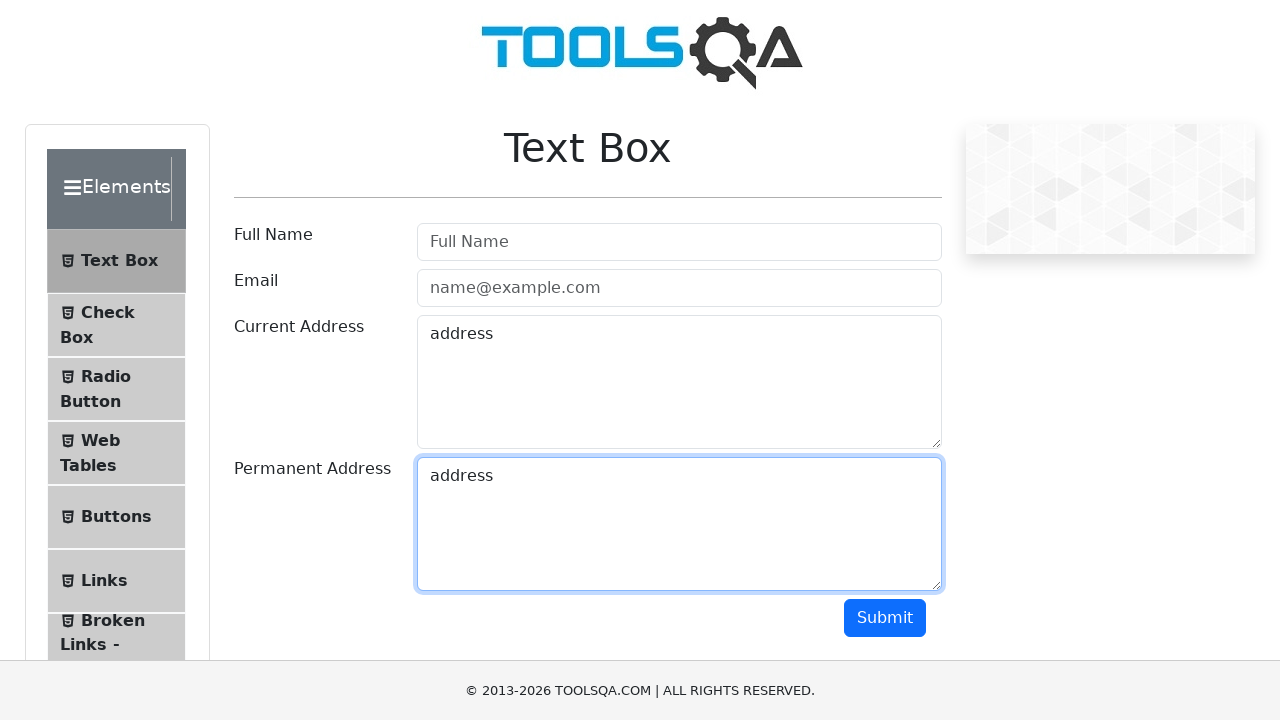